Tests Hacker News "newest" page by navigating through multiple pages of articles (clicking "More" link) and verifying that 100 articles can be loaded across pagination. The test validates the pagination functionality works correctly.

Starting URL: https://news.ycombinator.com/newest

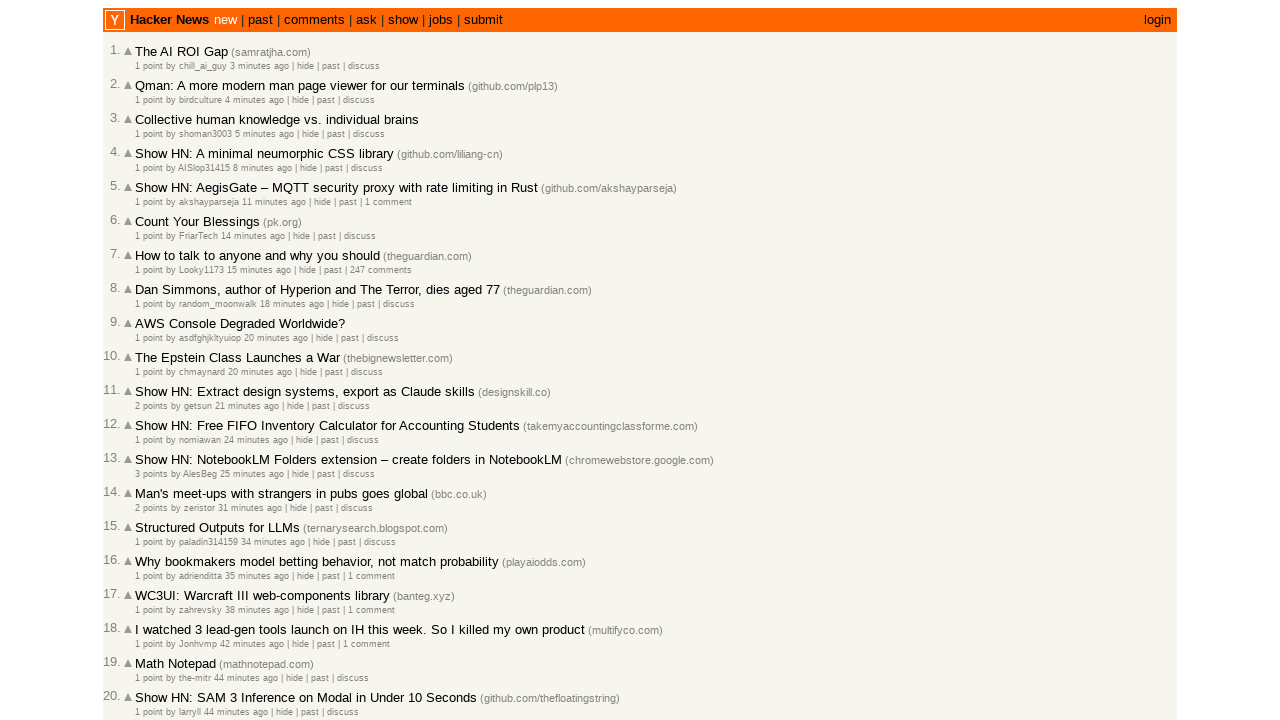

Waited for article ranks to load on initial page
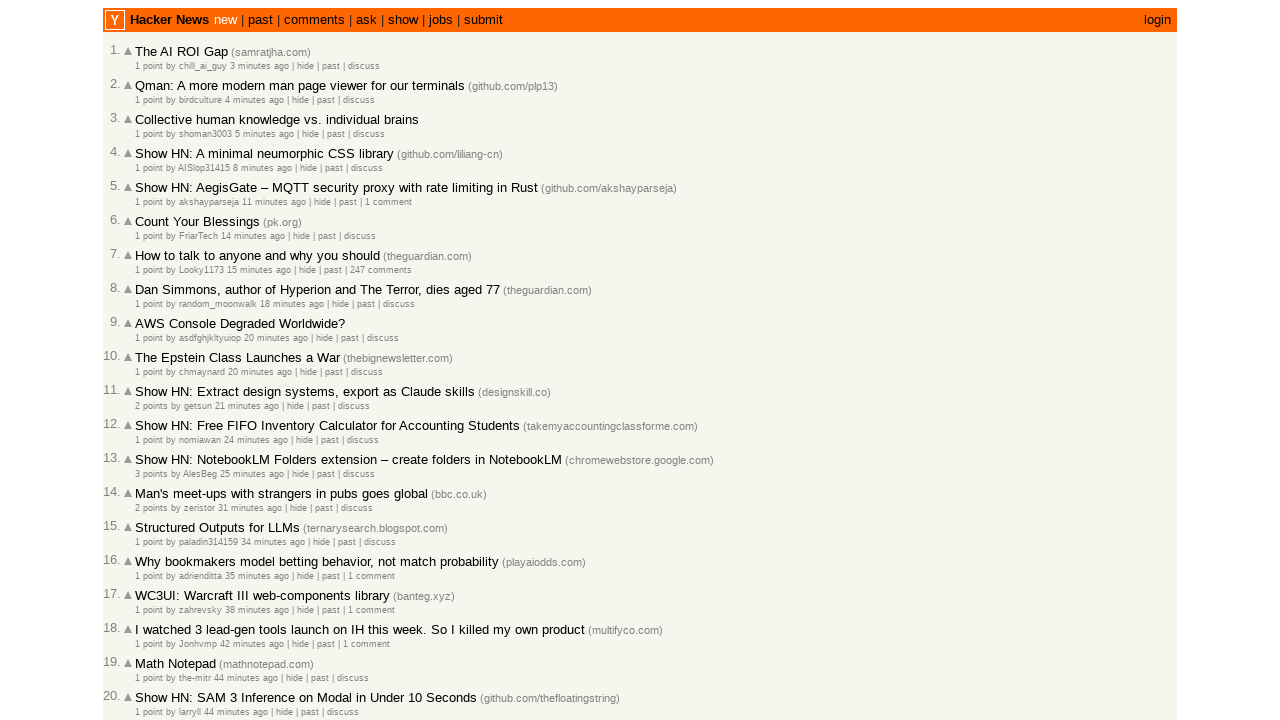

Counted 30 articles on initial page
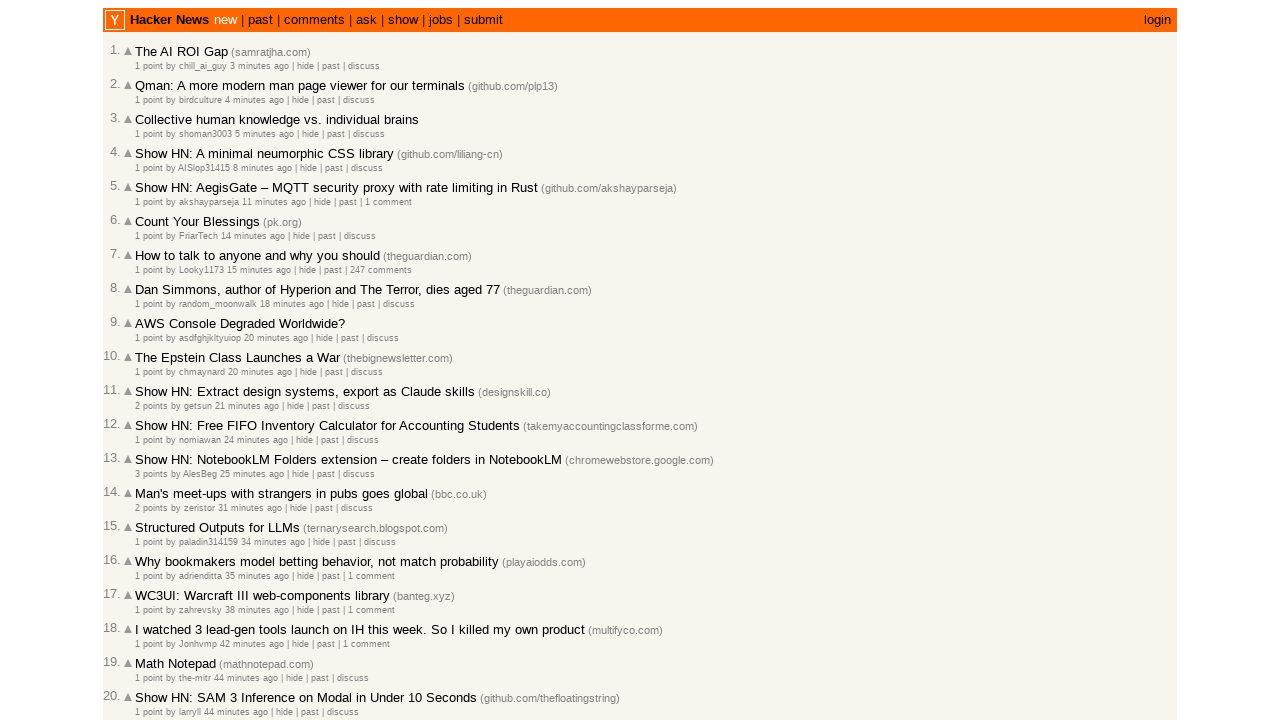

Clicked 'More' link to load next page of articles at (149, 616) on .morelink
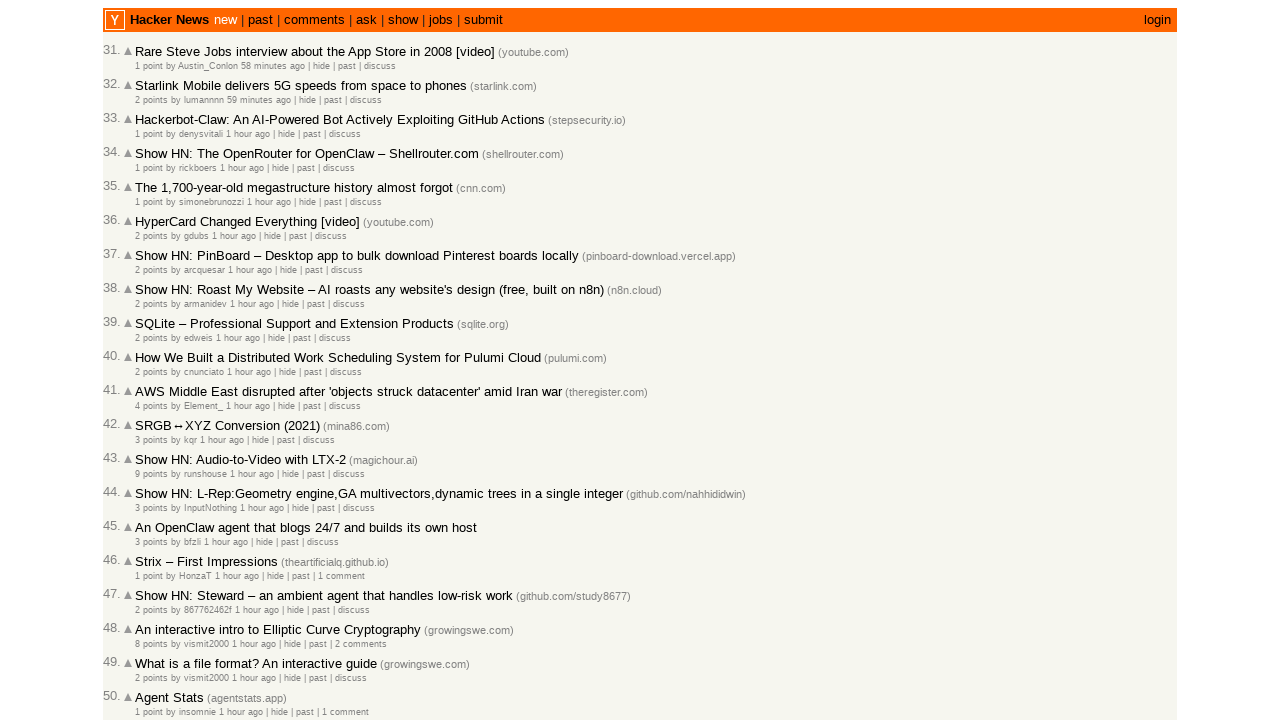

Waited for new articles to load
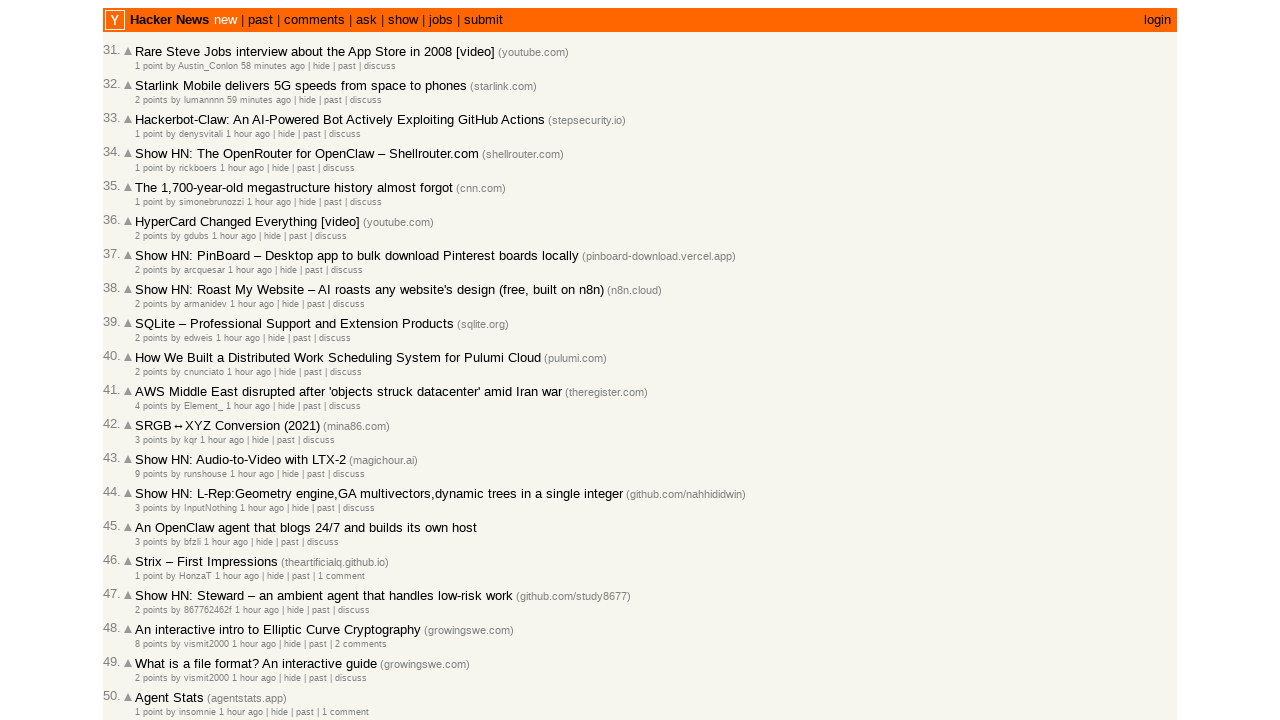

Counted articles; total articles loaded: 60
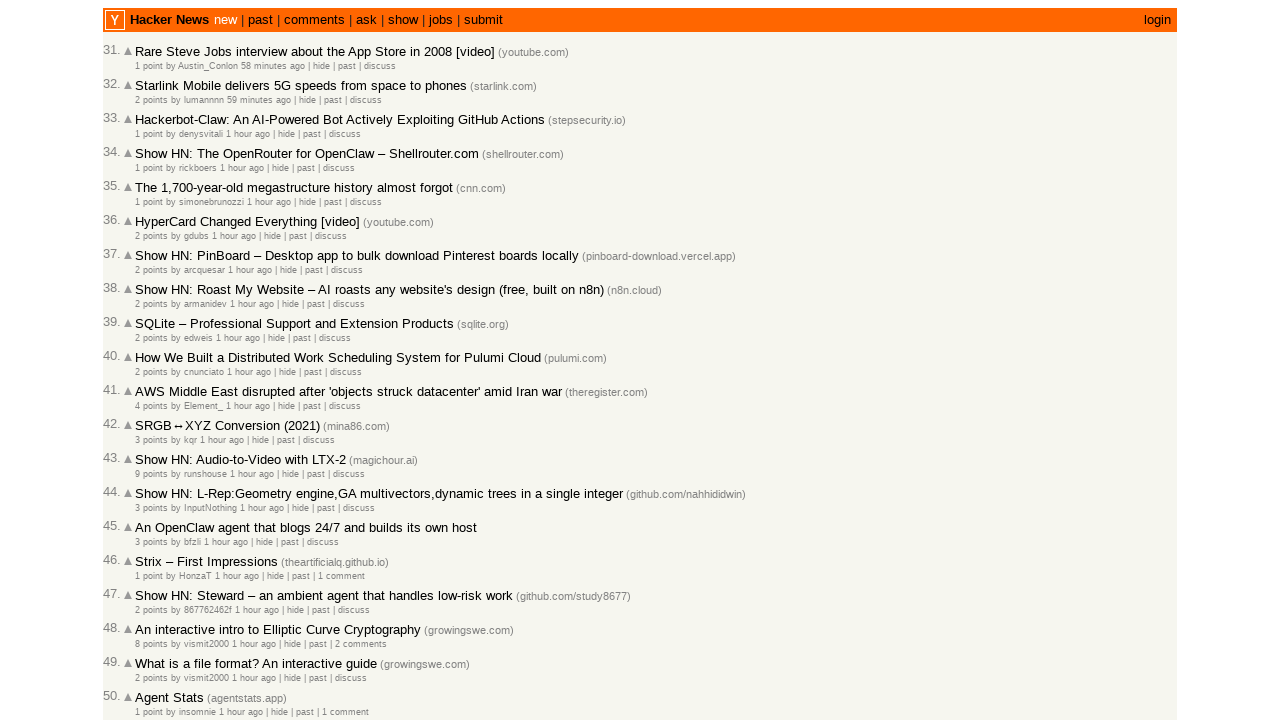

Clicked 'More' link to load next page of articles at (149, 616) on .morelink
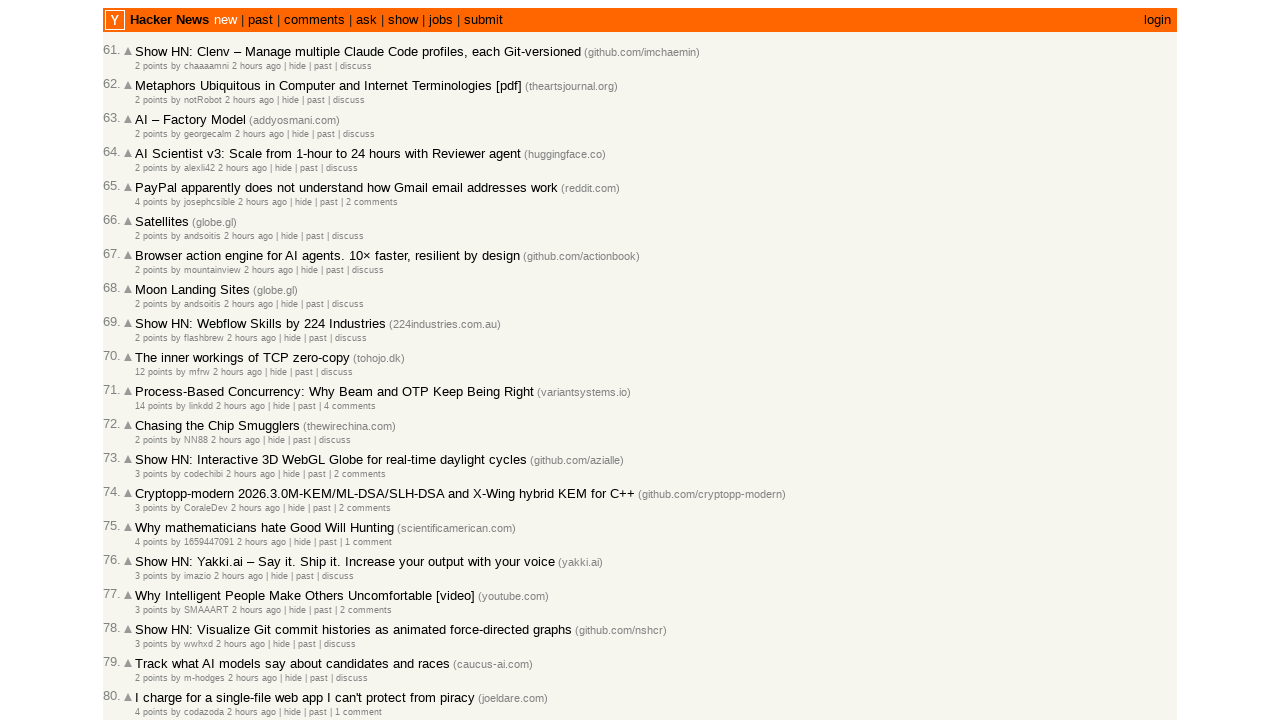

Waited for new articles to load
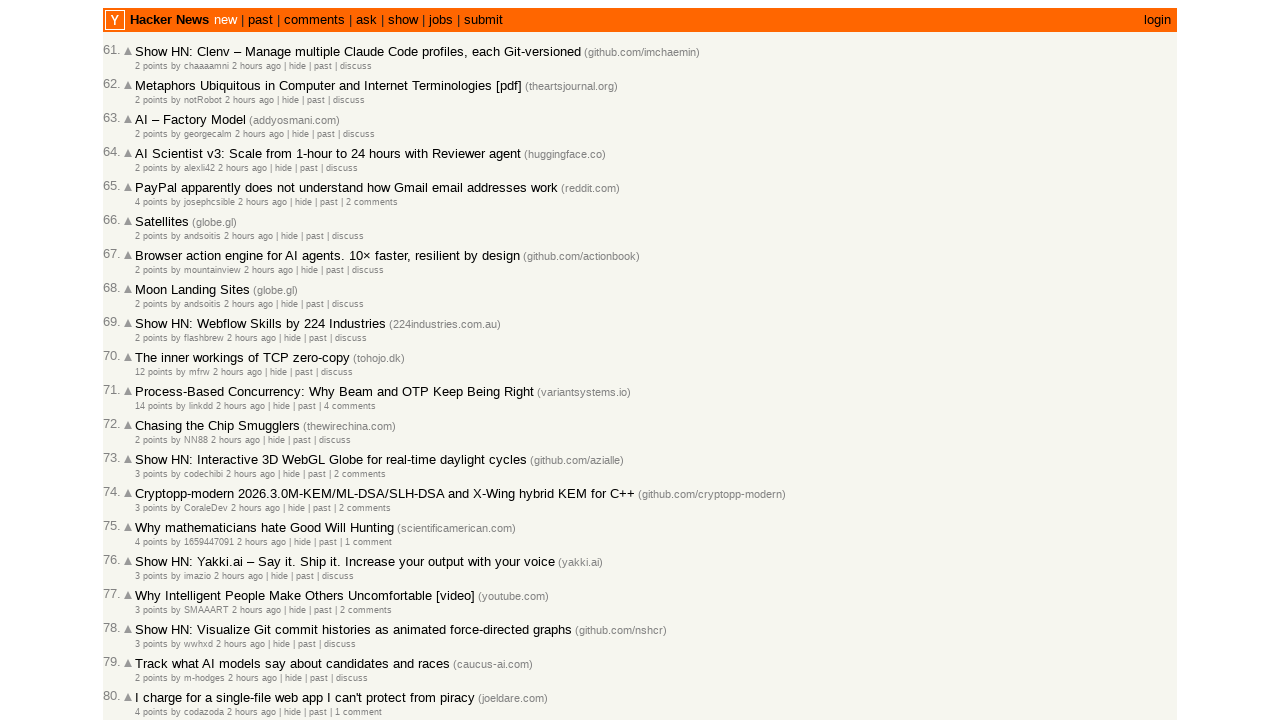

Counted articles; total articles loaded: 90
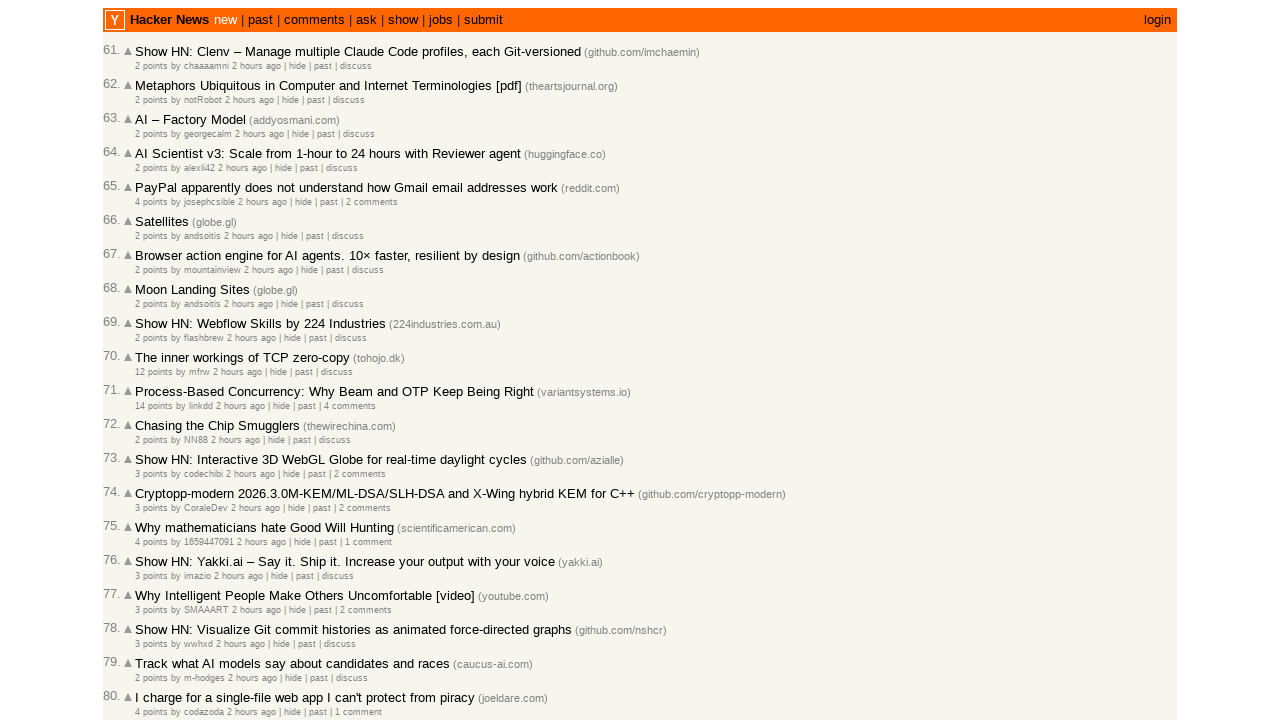

Clicked 'More' link to load next page of articles at (149, 616) on .morelink
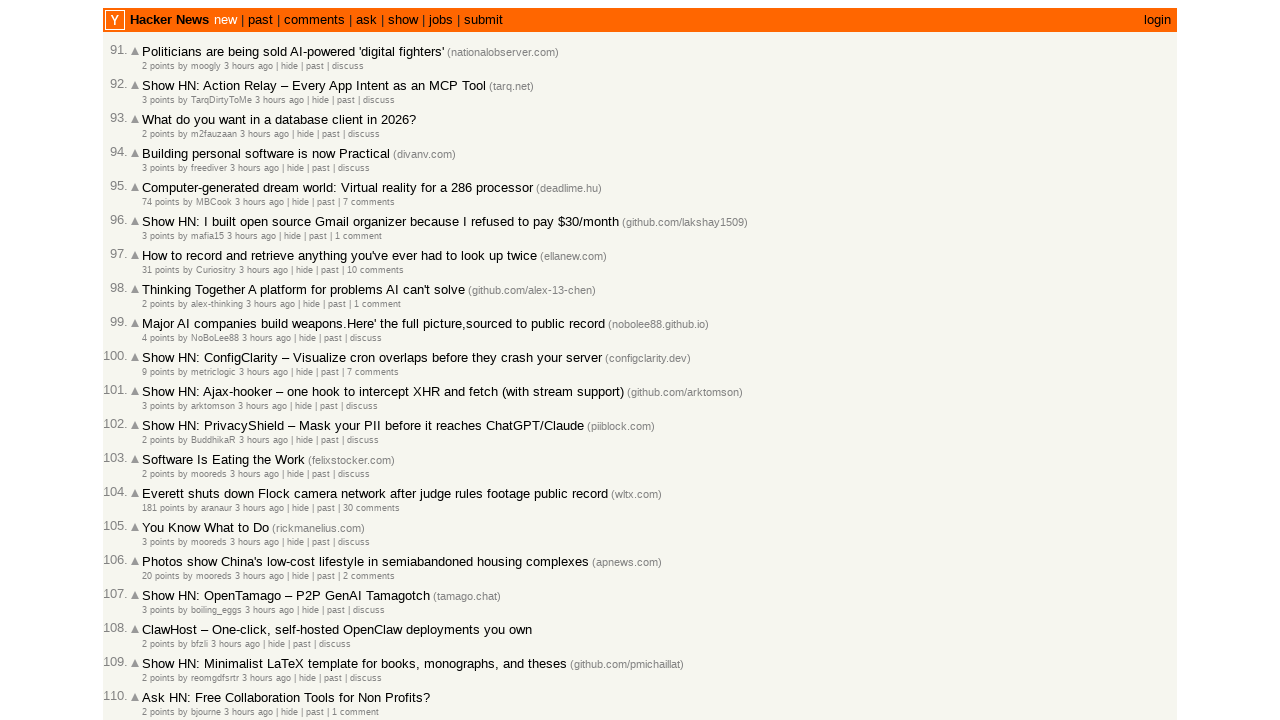

Waited for new articles to load
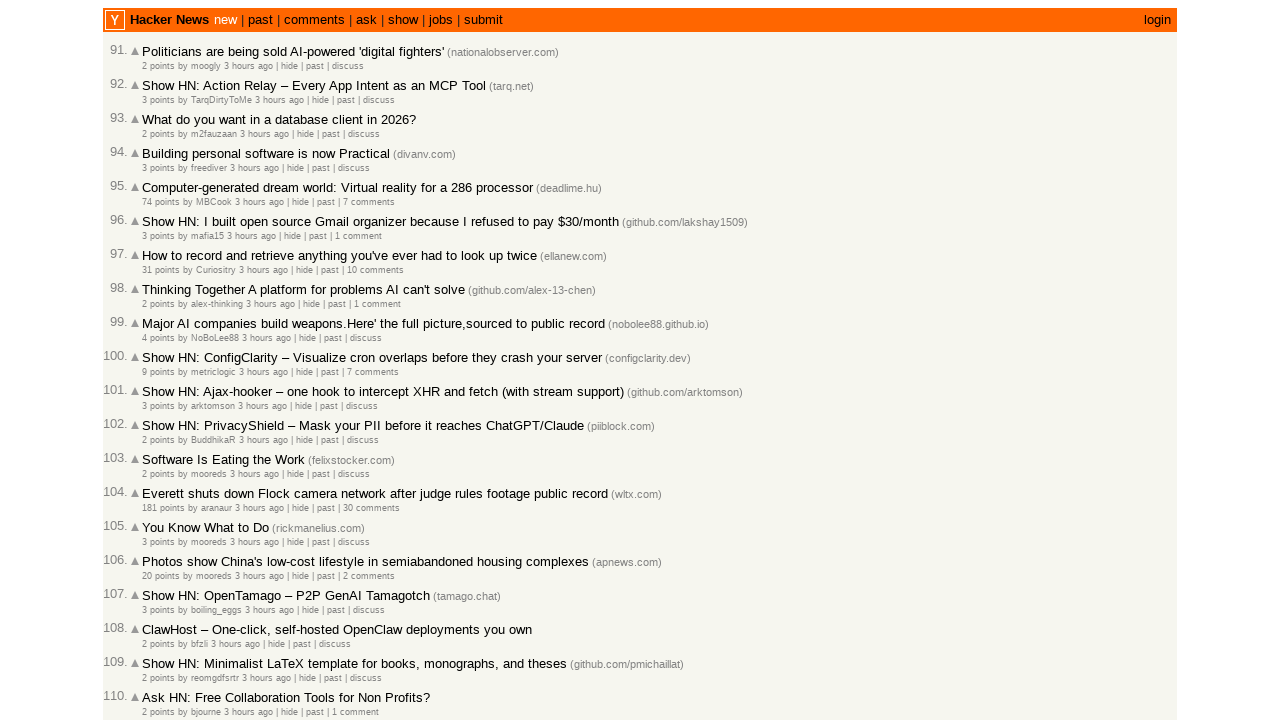

Counted articles; total articles loaded: 100
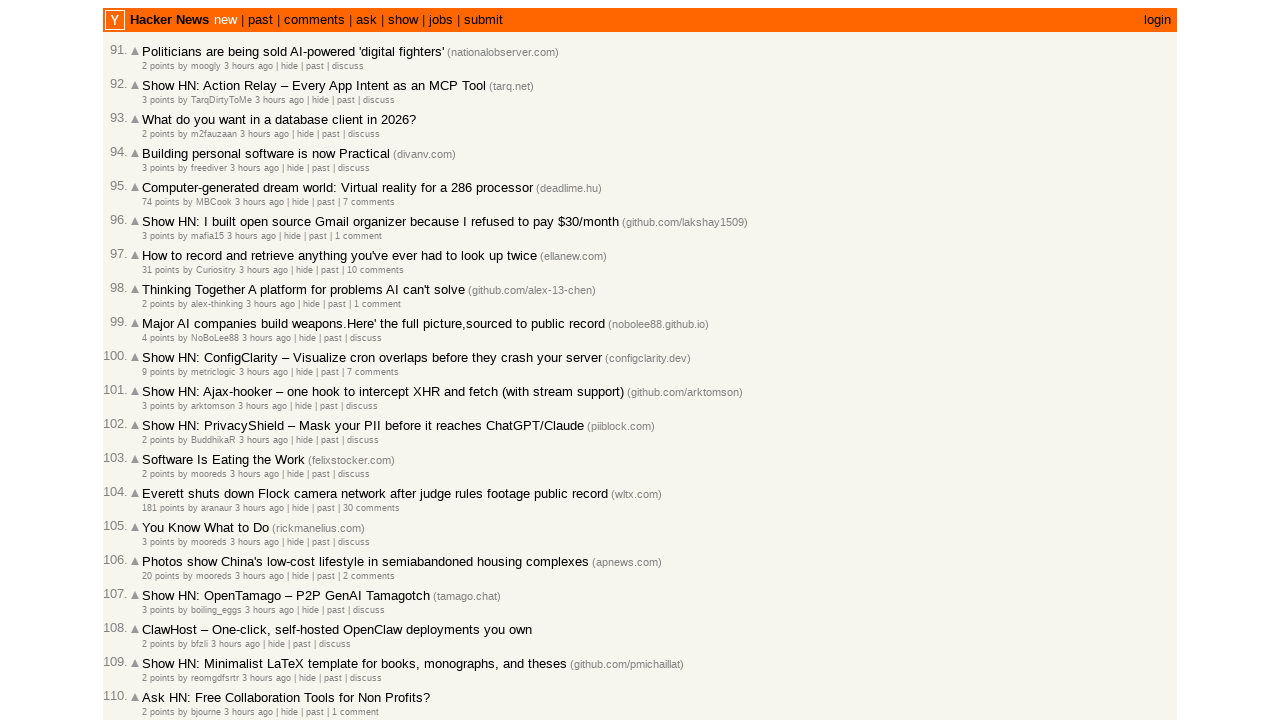

Verified article dates are visible, confirming page loaded correctly
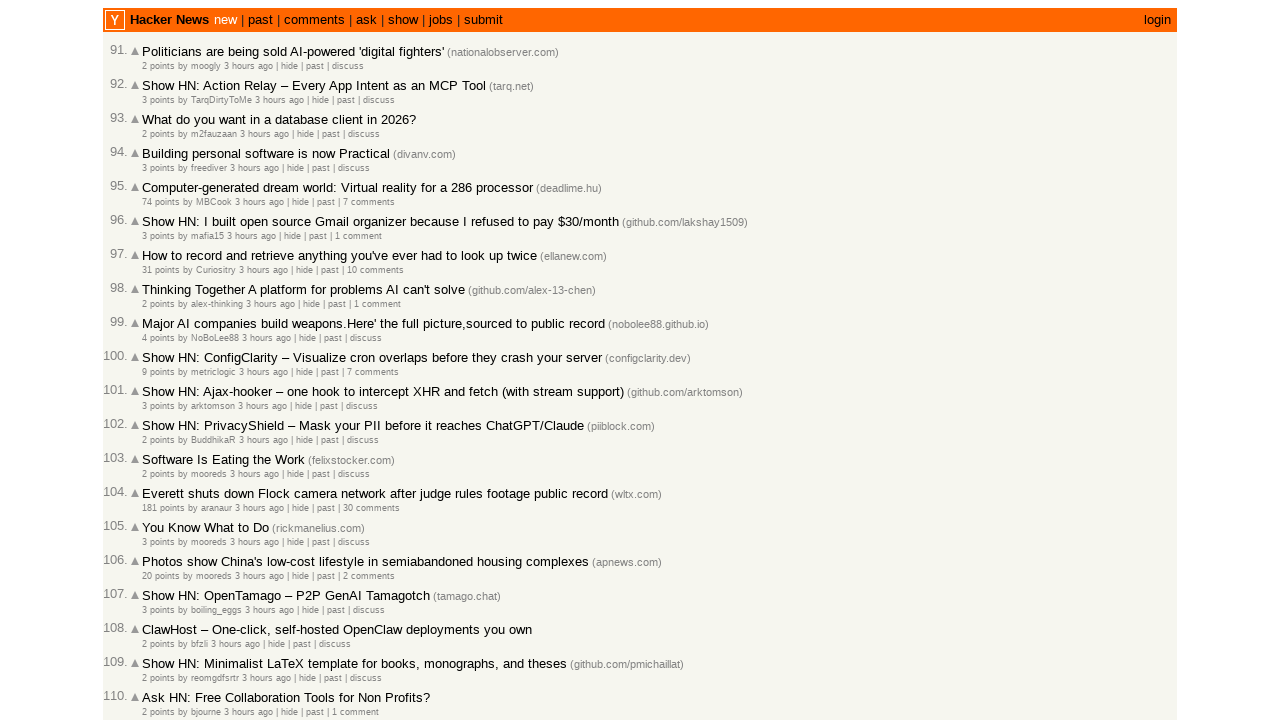

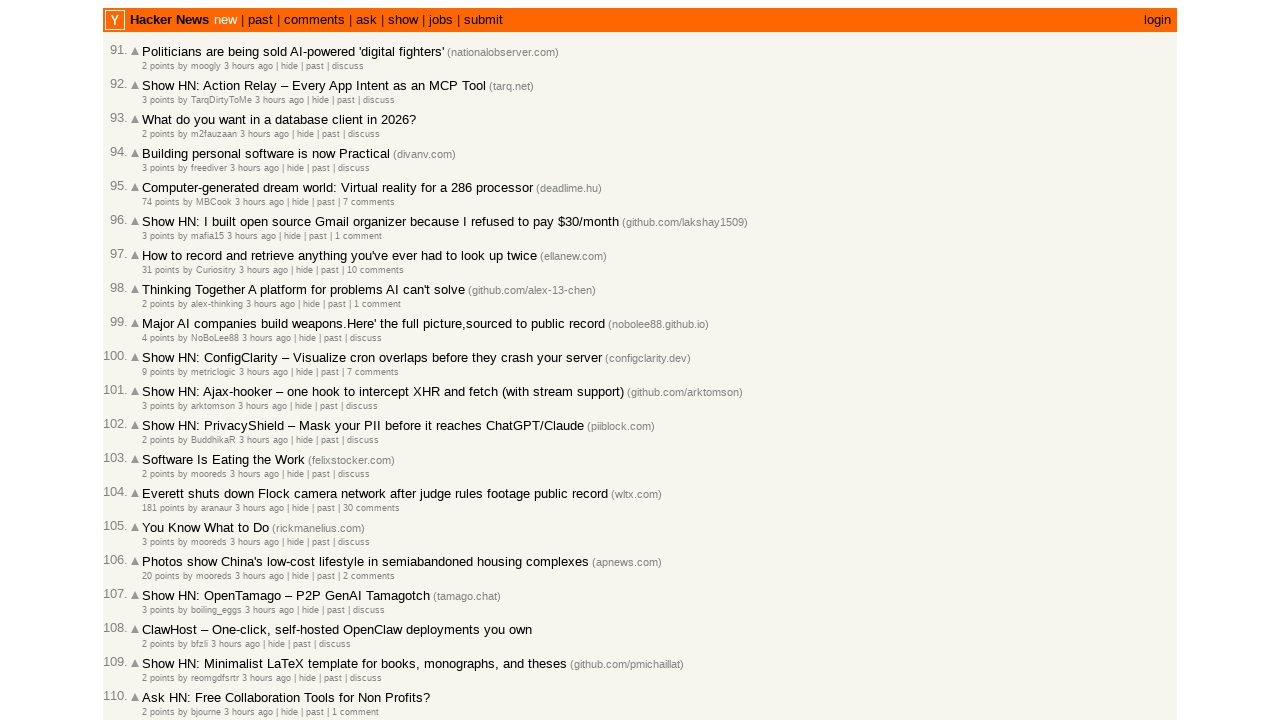